Tests flicker fix across different device viewports (mobile, tablet, desktop) by reloading the page and verifying navigation elements remain consistent.

Starting URL: https://edu-create.vercel.app/create

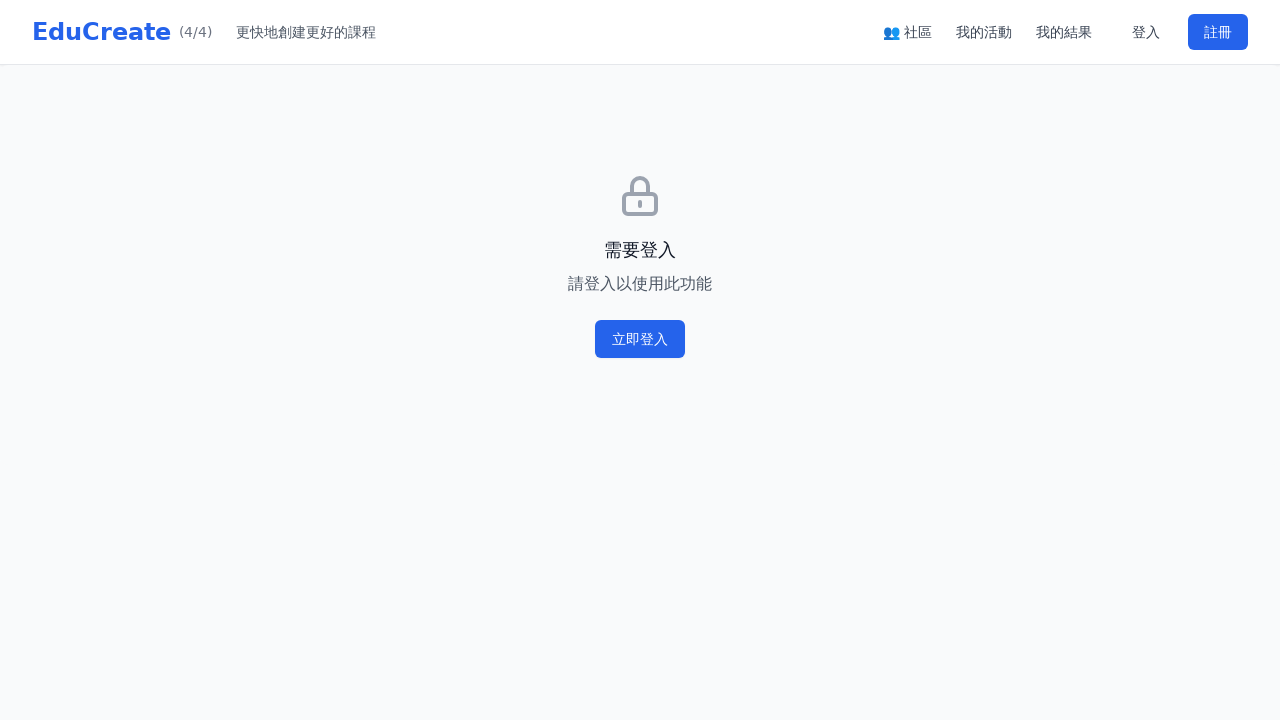

Set viewport to mobile (375x812)
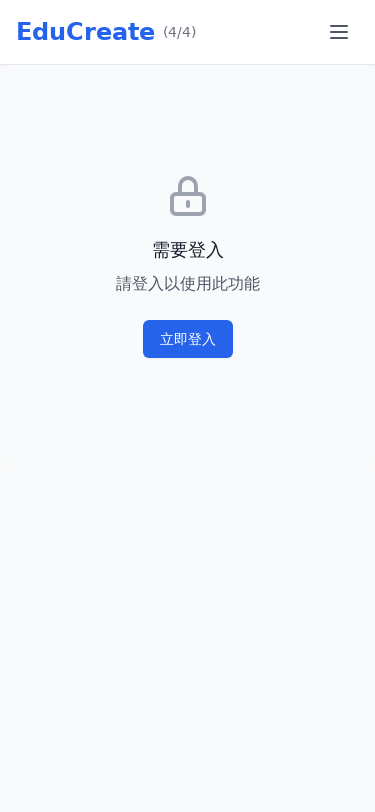

Navigated to https://edu-create.vercel.app/create on mobile viewport
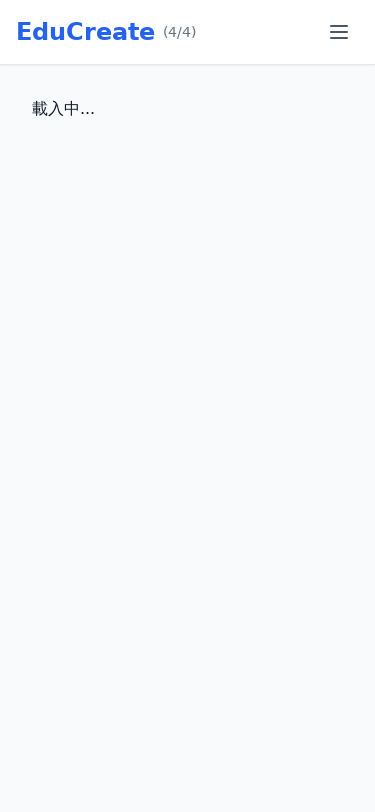

Reloaded page on mobile viewport
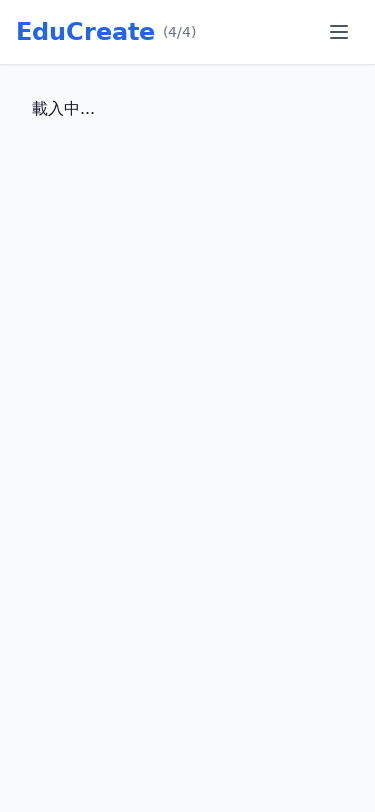

Waited 100ms to check early state on mobile viewport
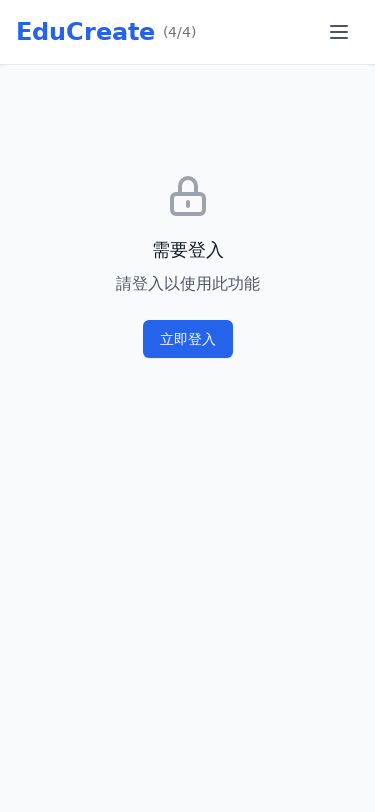

Checked early navigation element count on mobile: 1
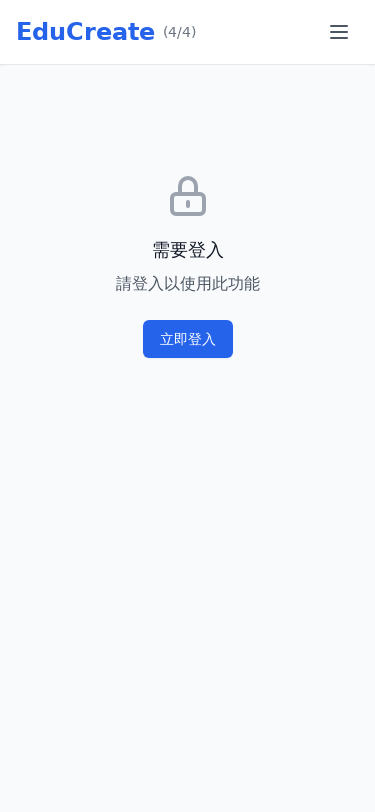

Waited for network idle on mobile viewport
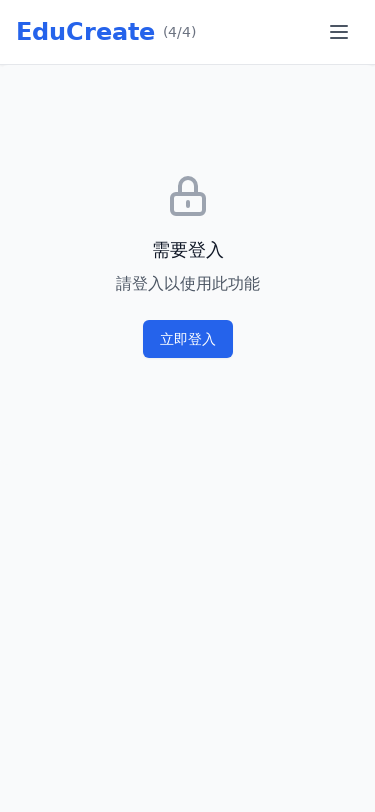

Checked final navigation element count on mobile: 1
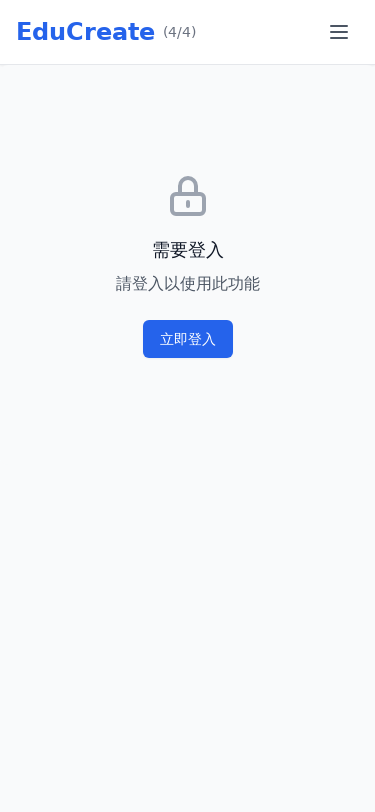

Set viewport to tablet (768x1024)
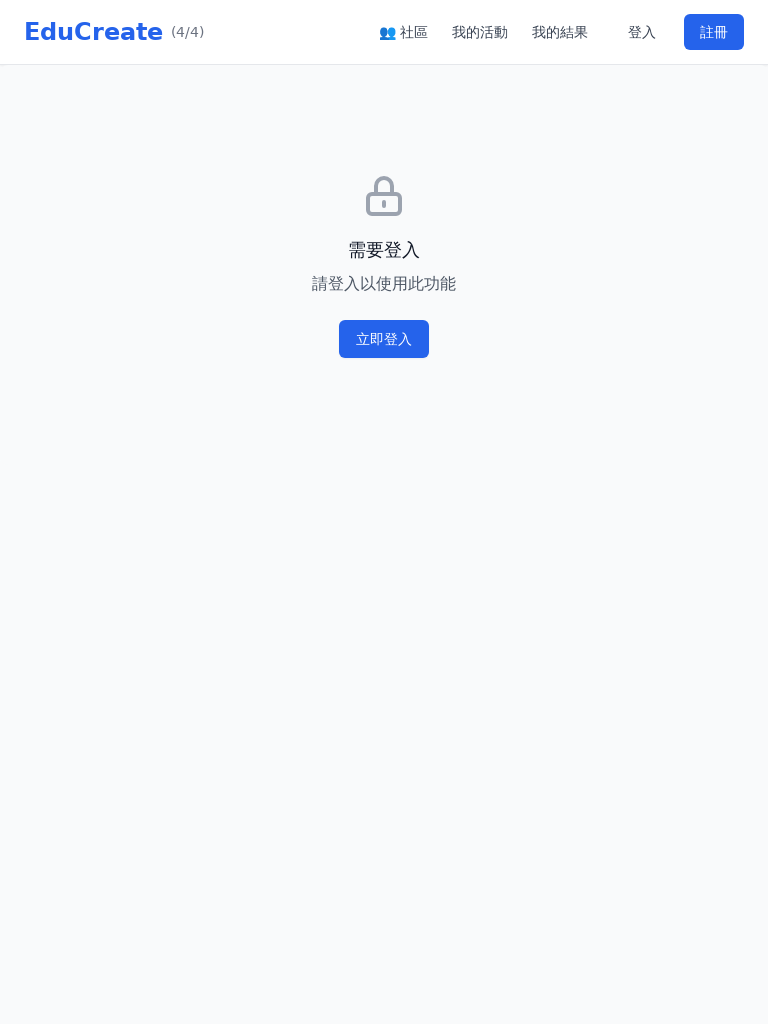

Navigated to https://edu-create.vercel.app/create on tablet viewport
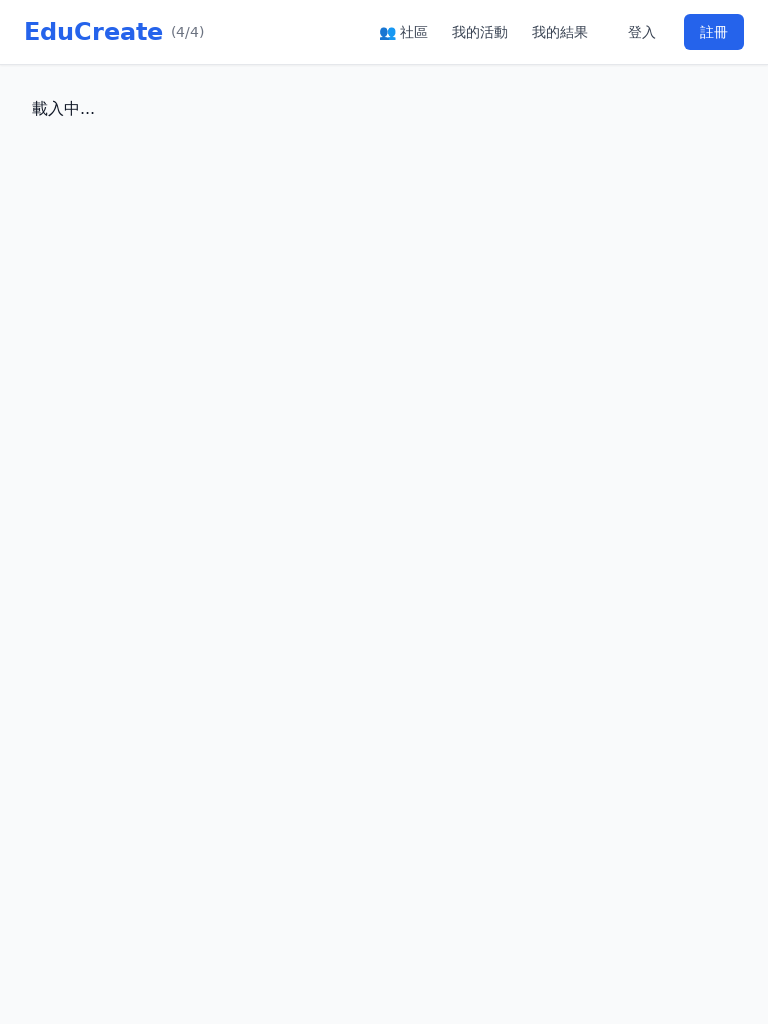

Reloaded page on tablet viewport
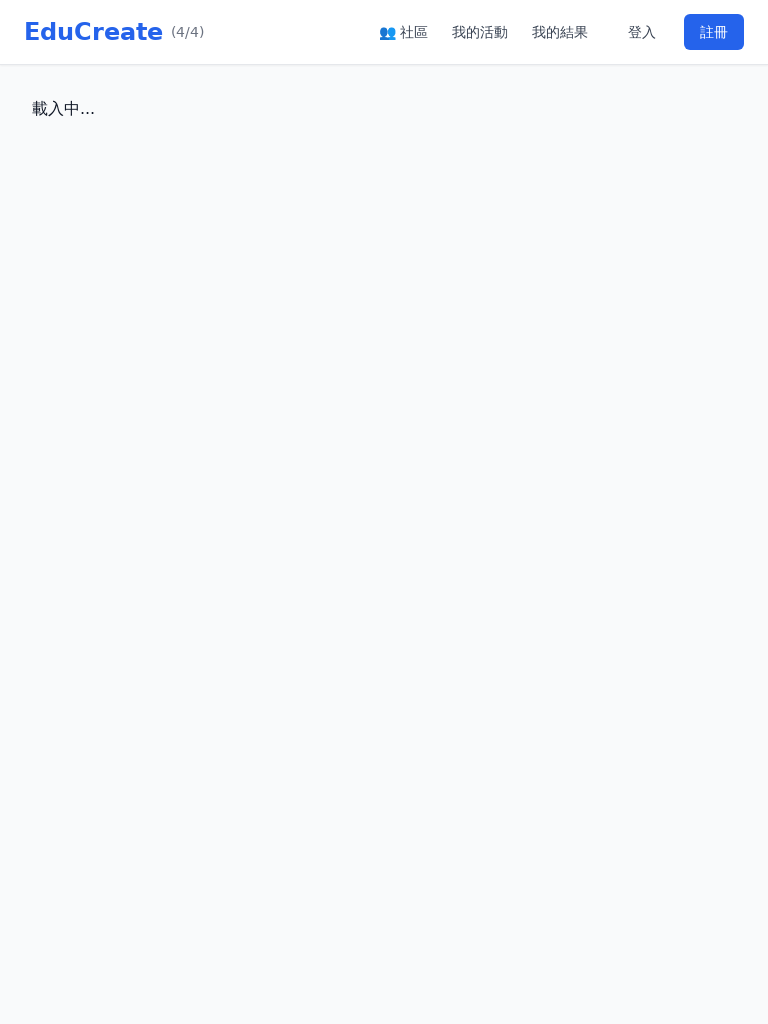

Waited 100ms to check early state on tablet viewport
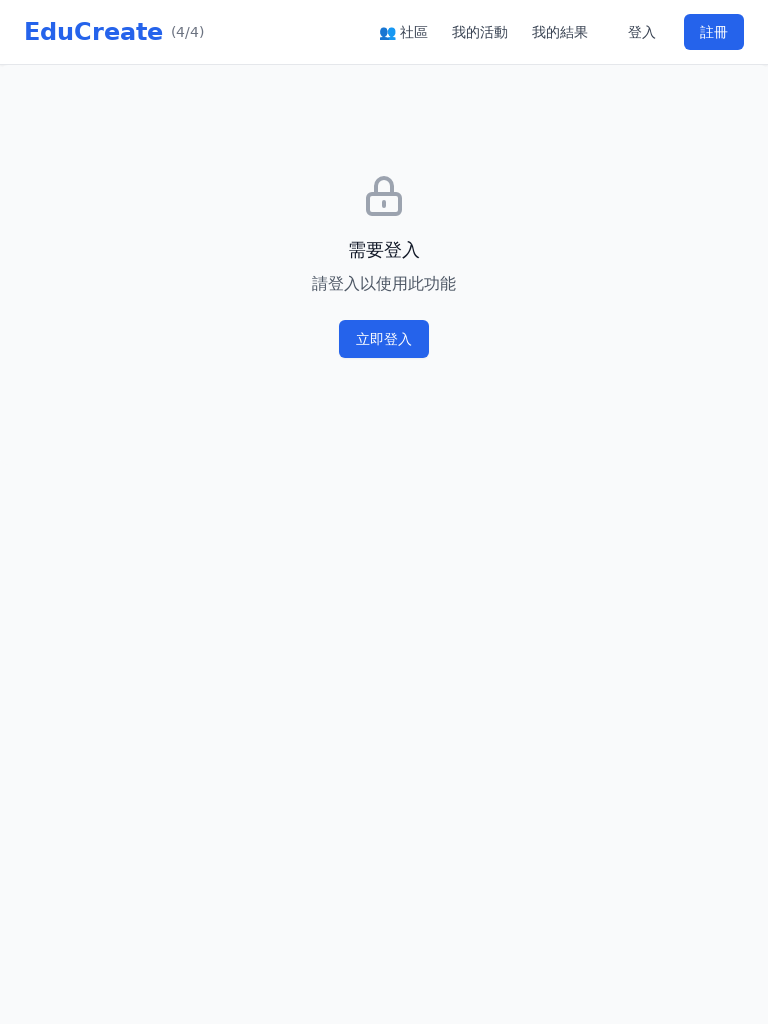

Checked early navigation element count on tablet: 1
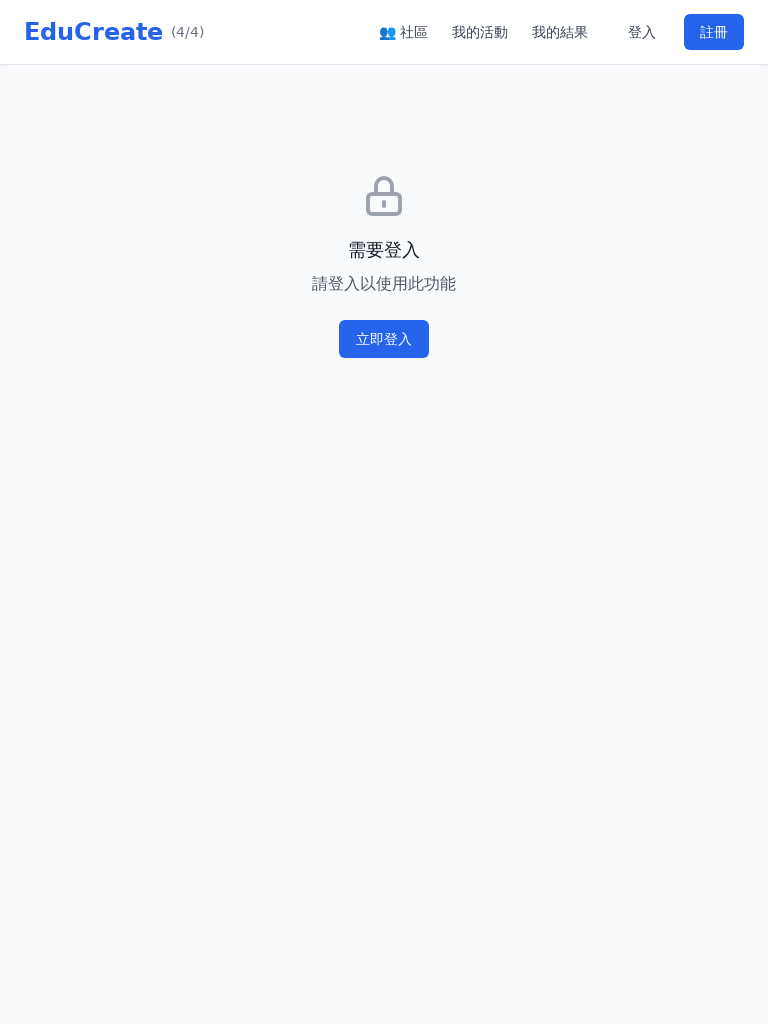

Waited for network idle on tablet viewport
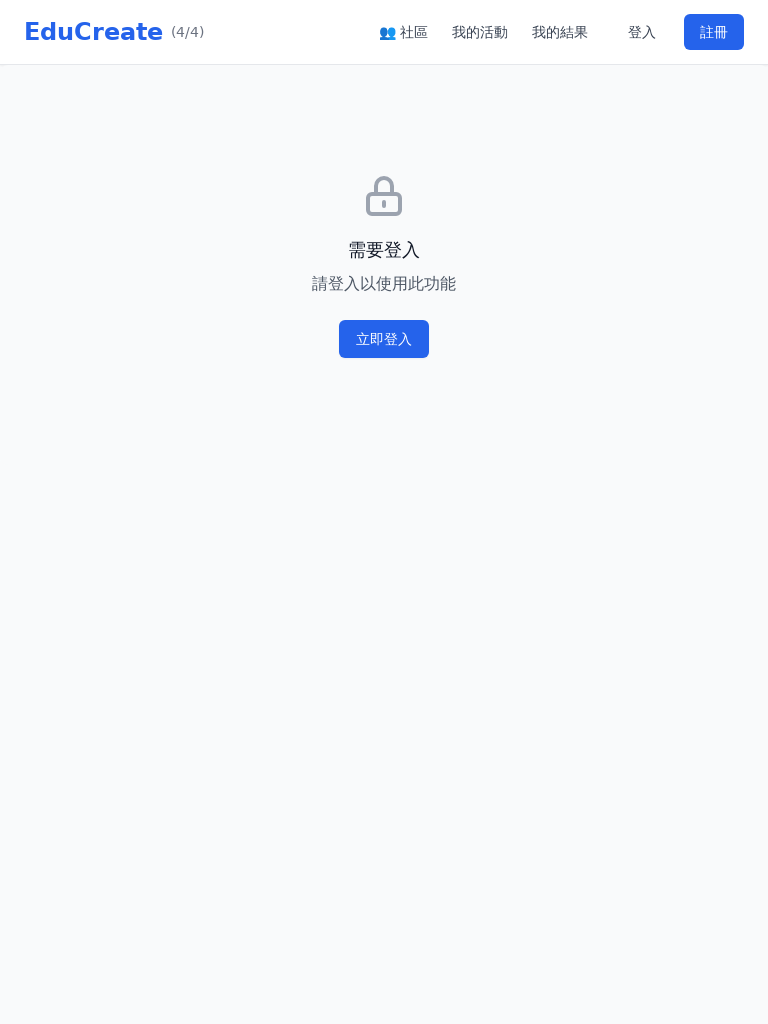

Checked final navigation element count on tablet: 1
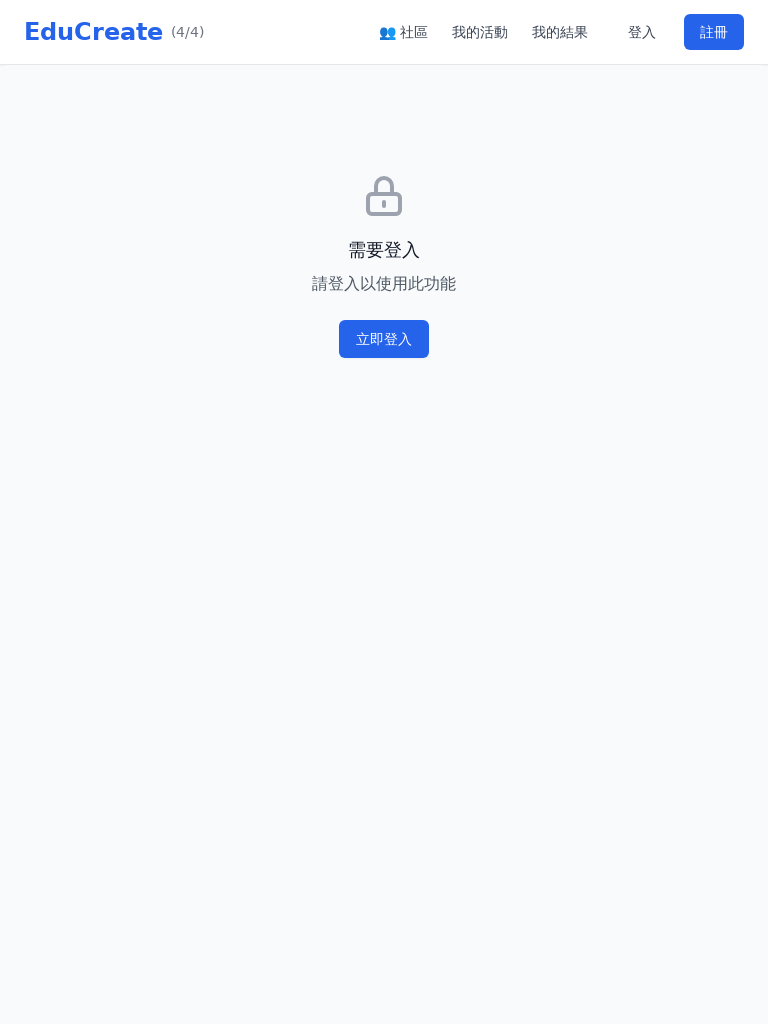

Set viewport to desktop (1920x1080)
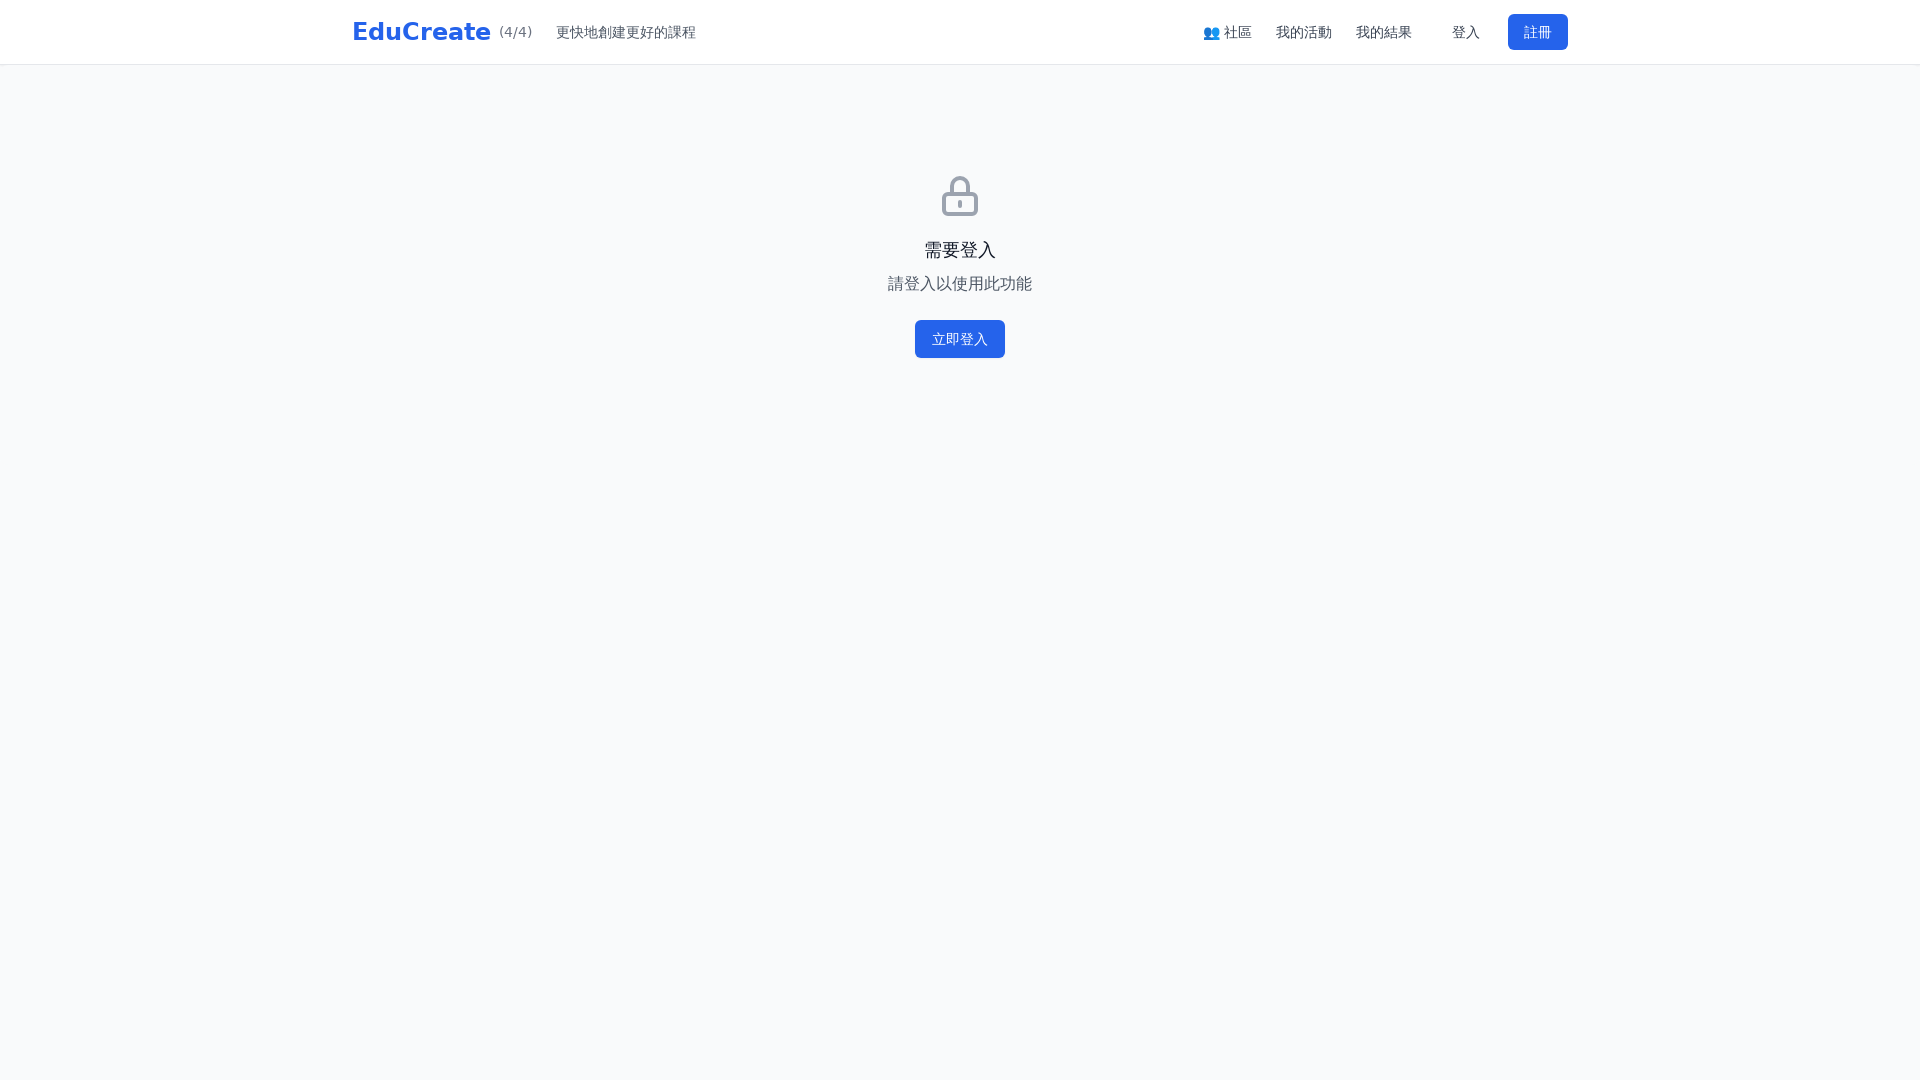

Navigated to https://edu-create.vercel.app/create on desktop viewport
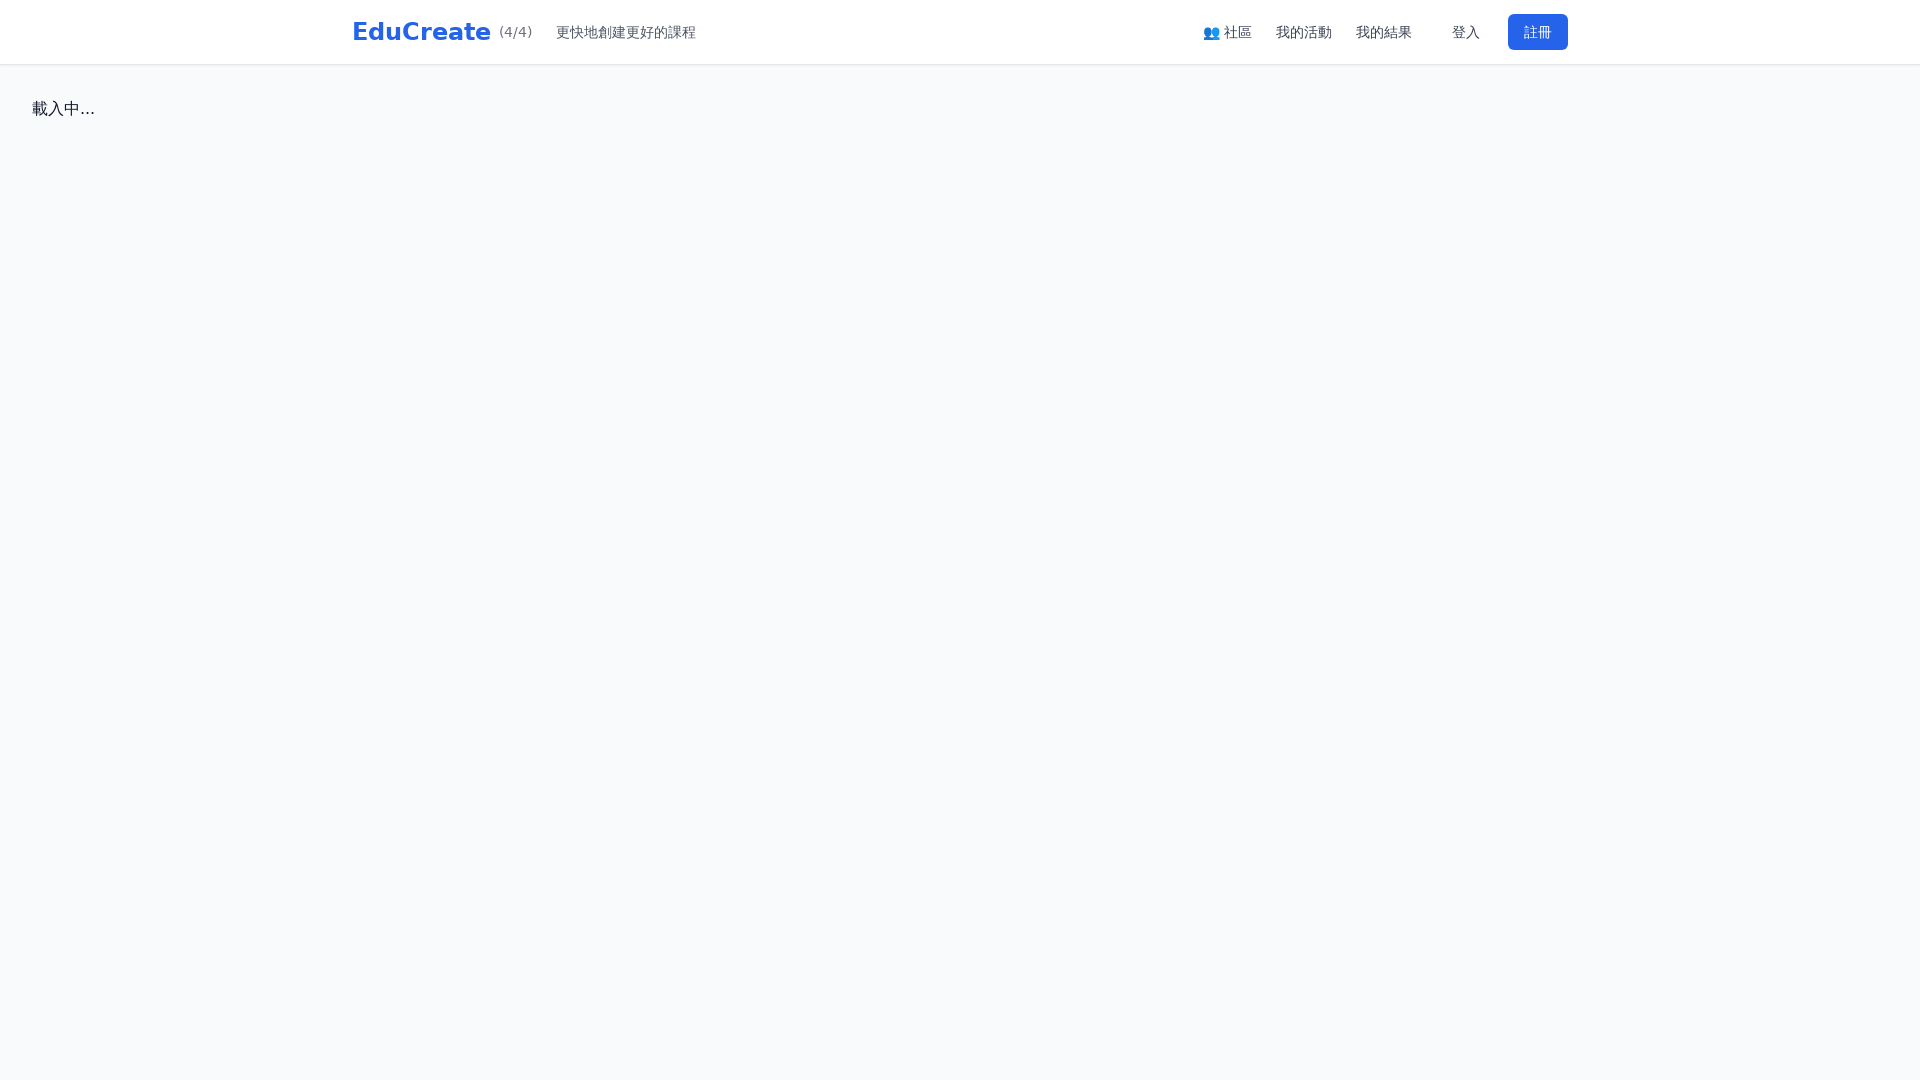

Reloaded page on desktop viewport
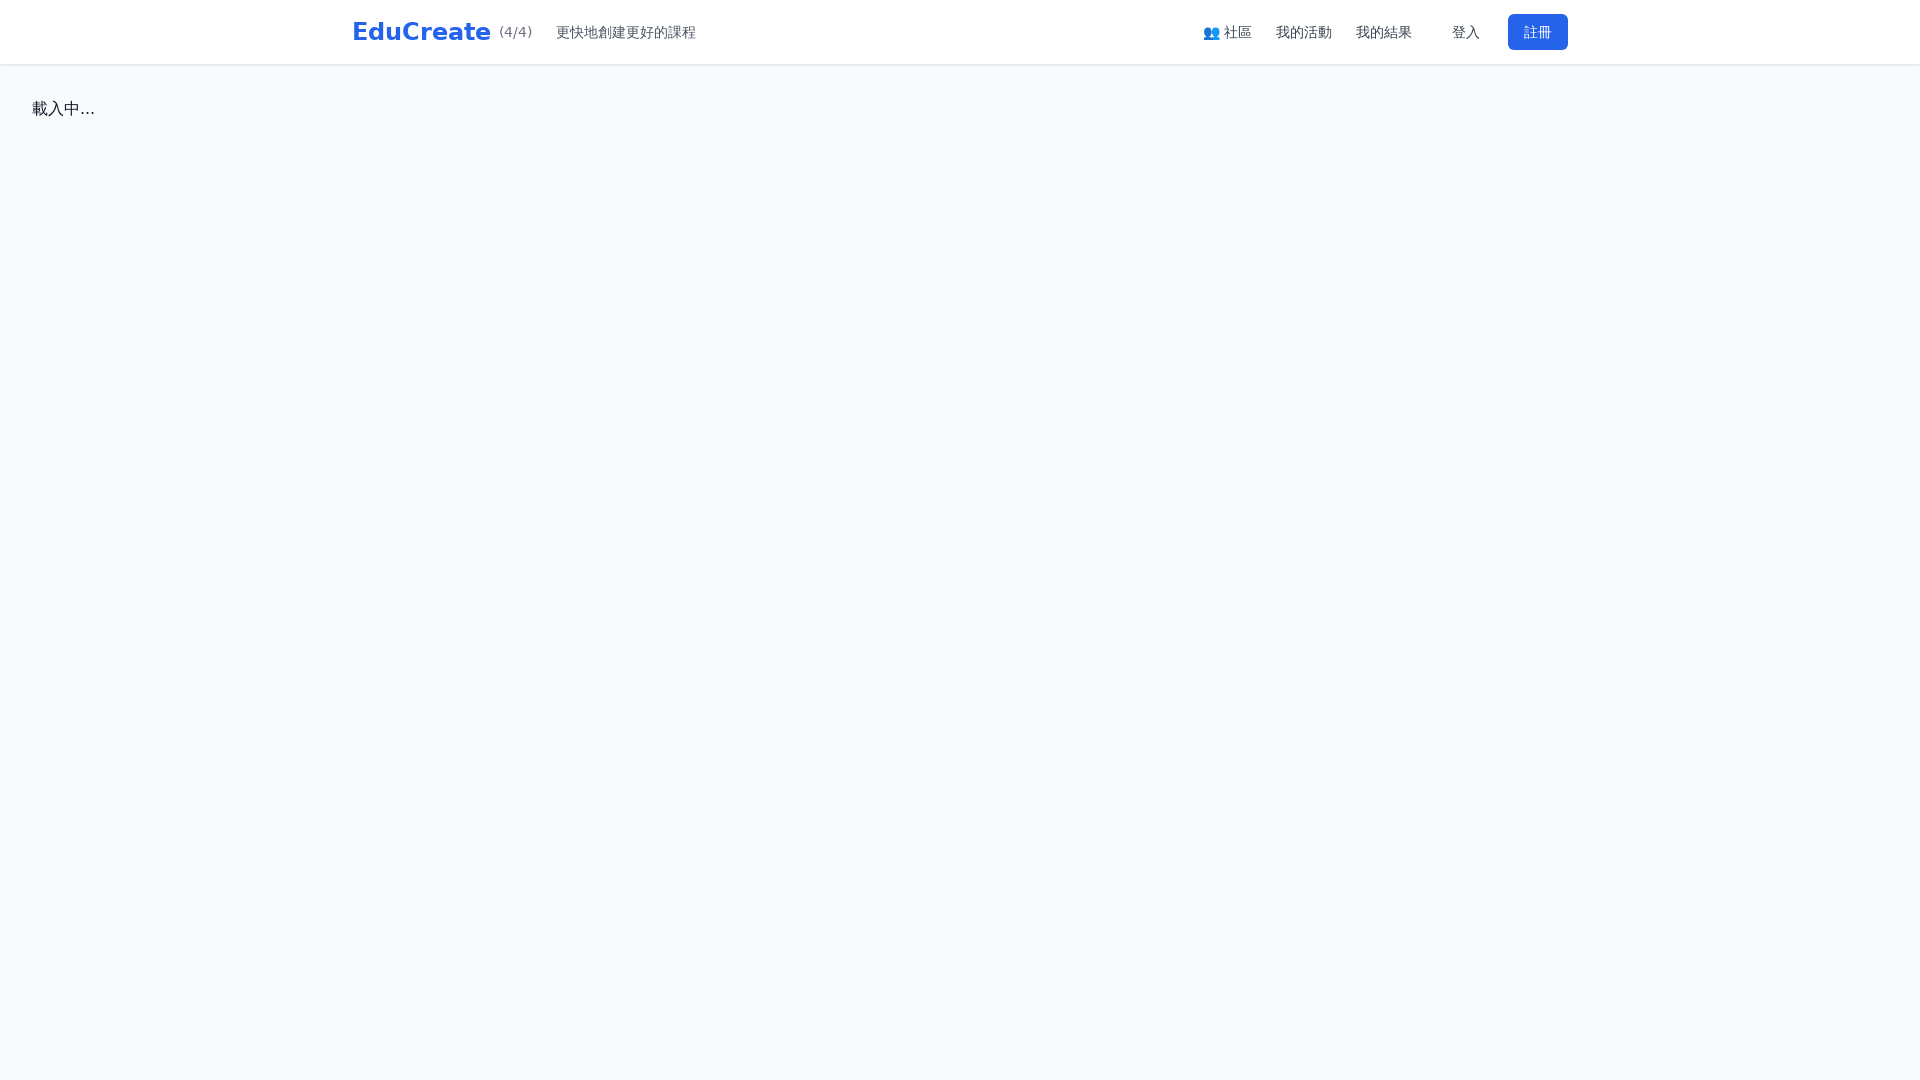

Waited 100ms to check early state on desktop viewport
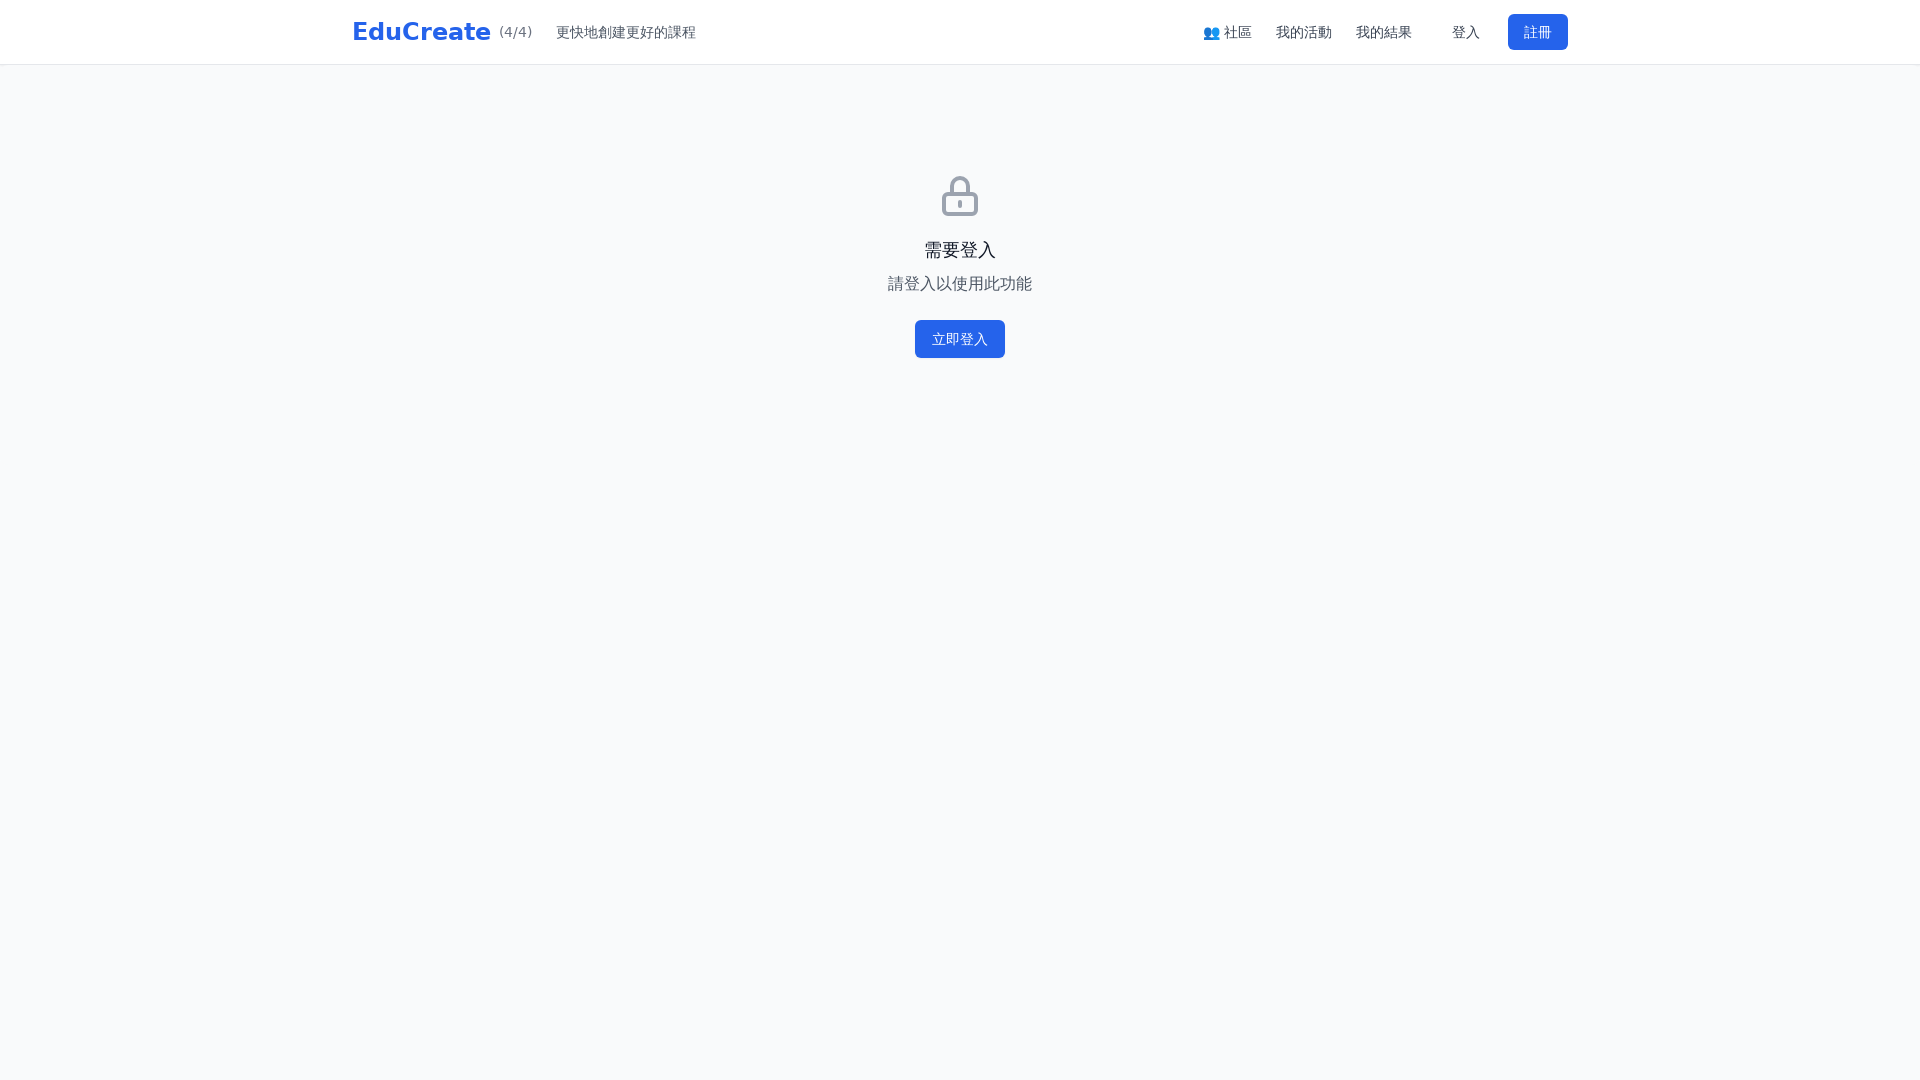

Checked early navigation element count on desktop: 1
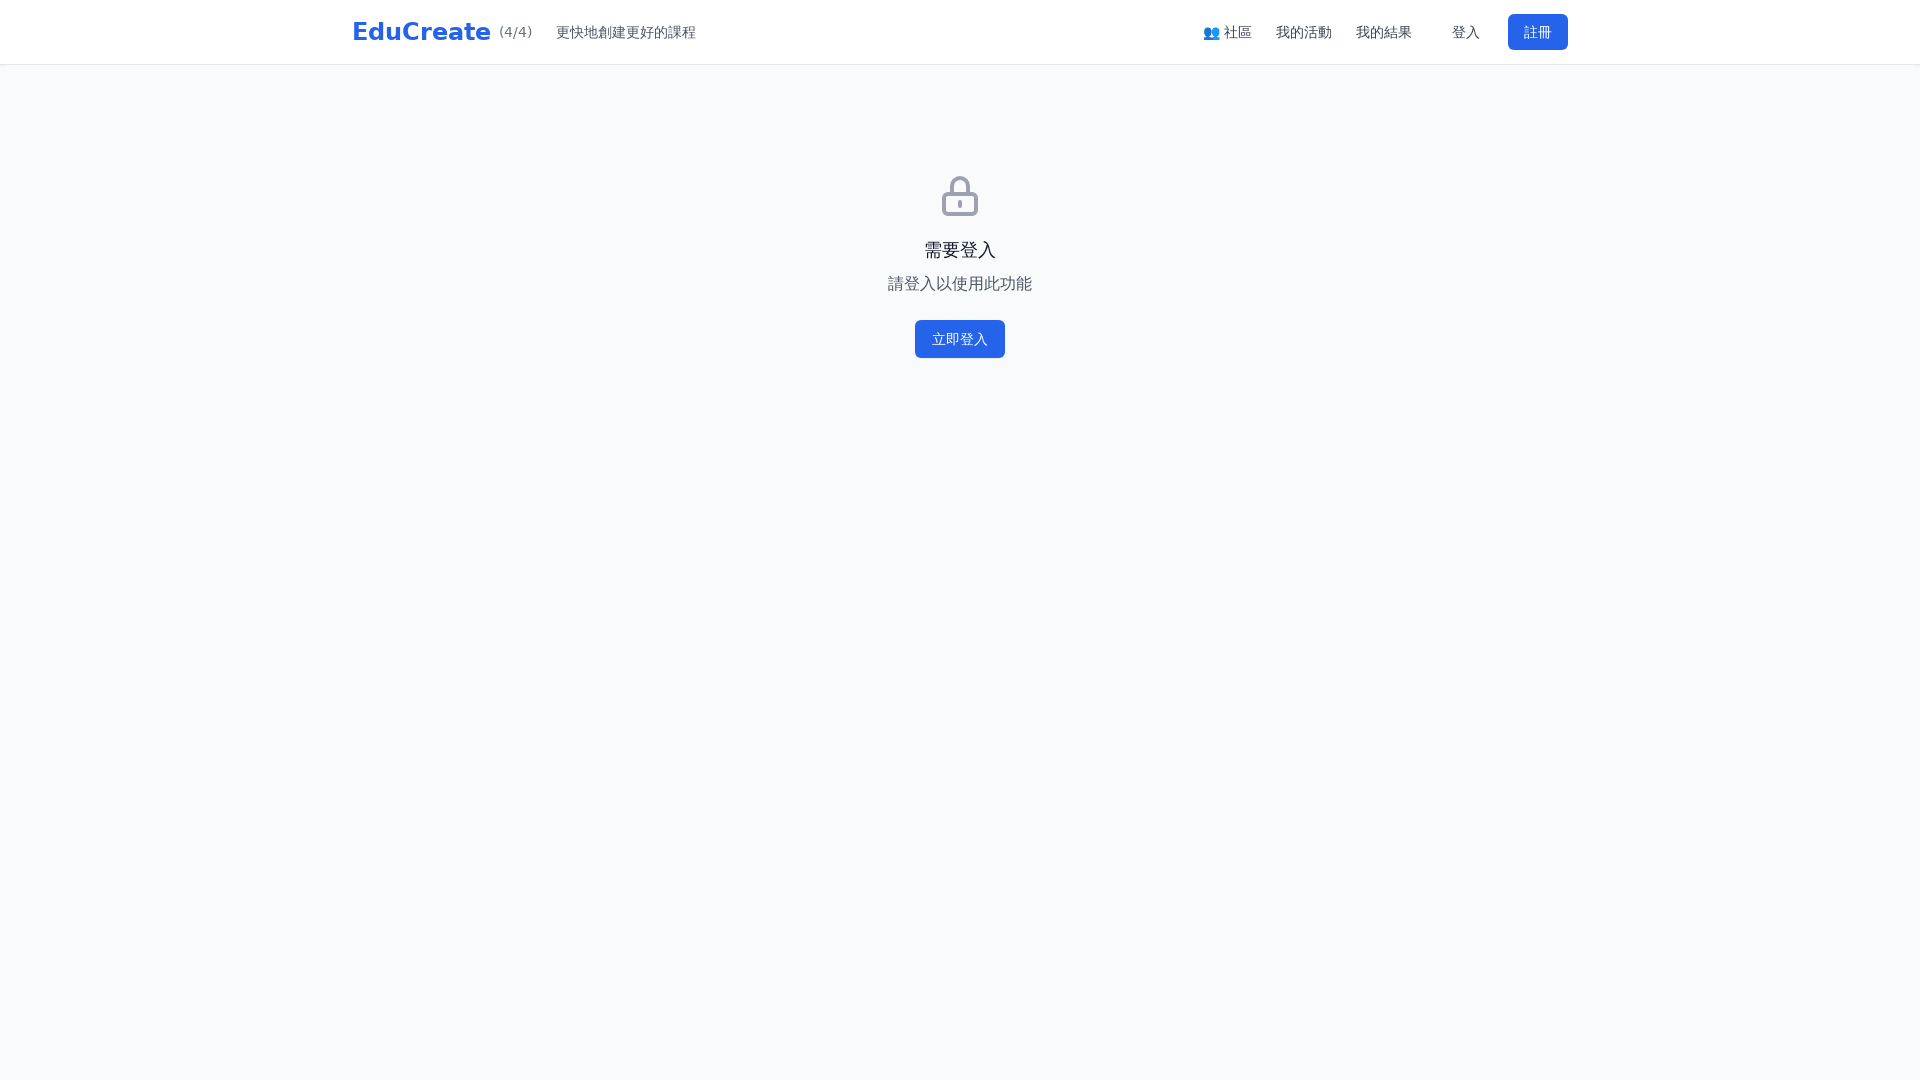

Waited for network idle on desktop viewport
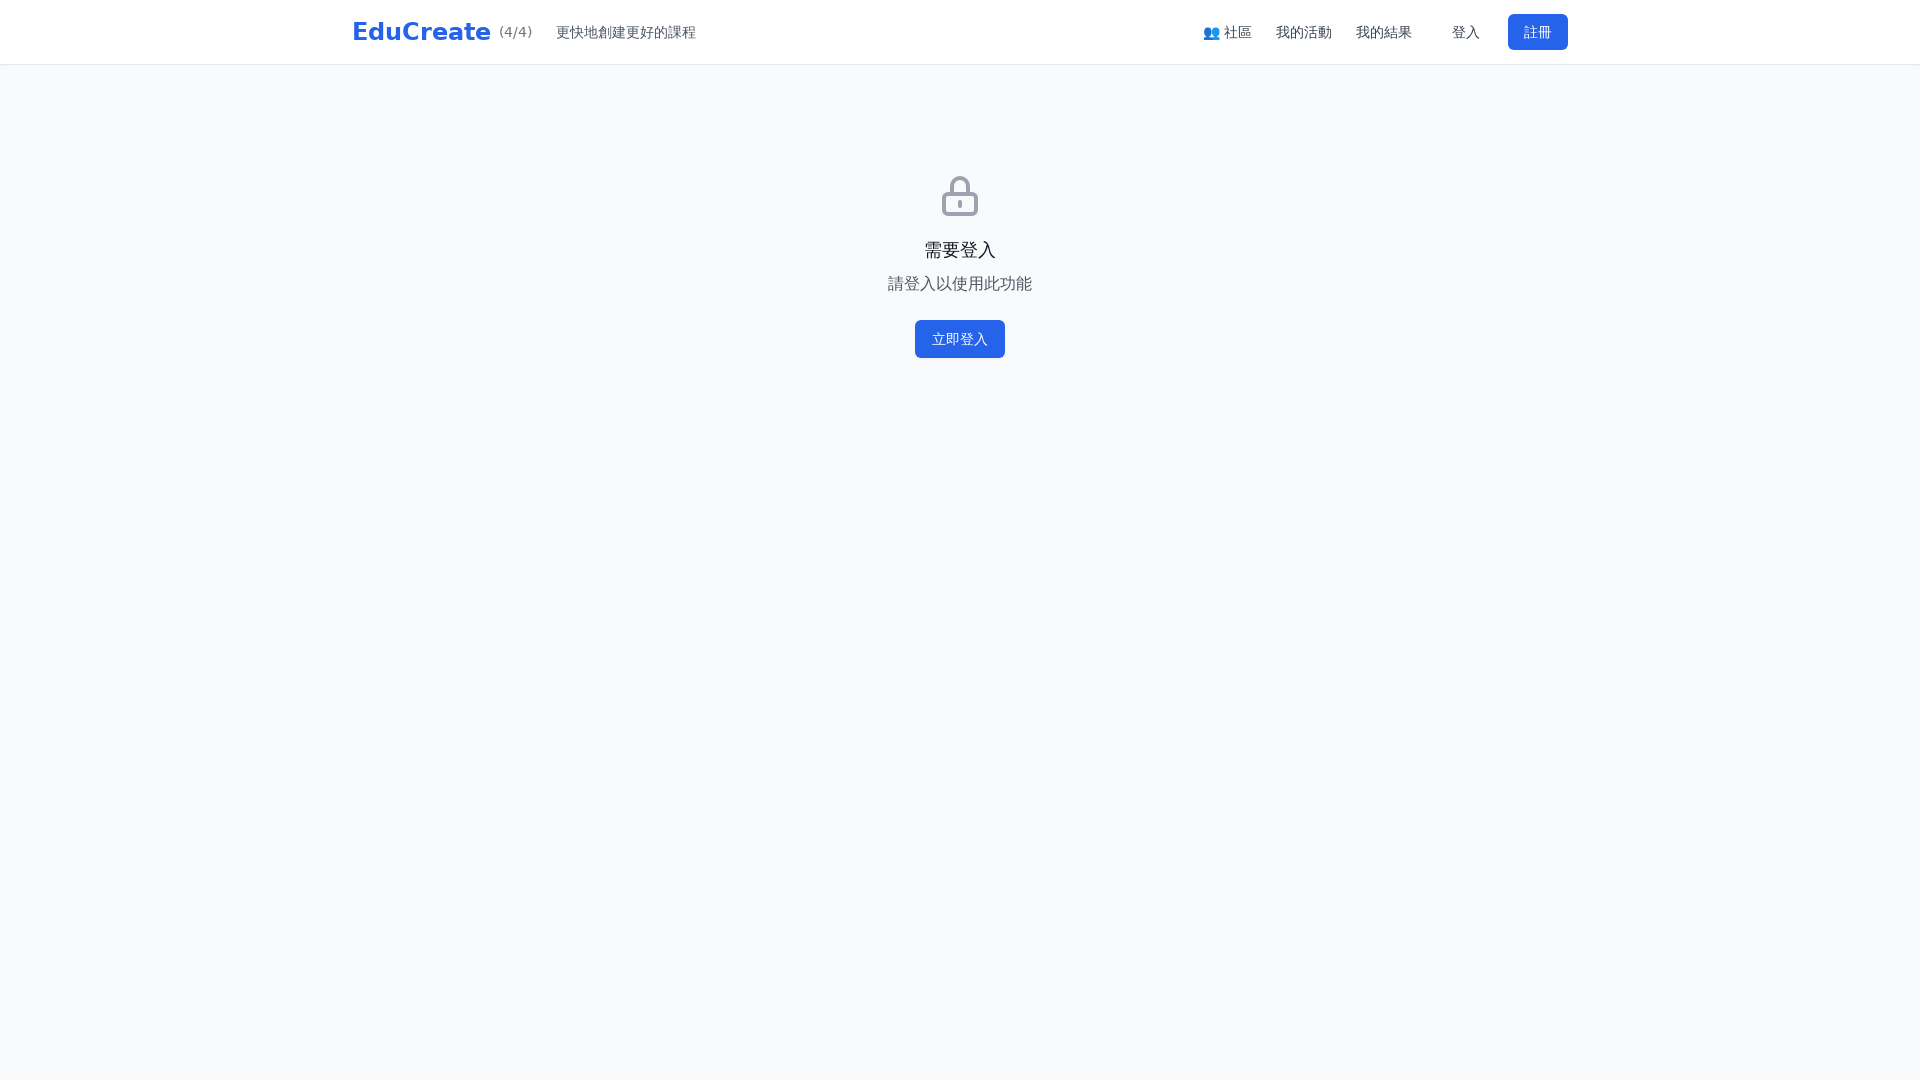

Checked final navigation element count on desktop: 1
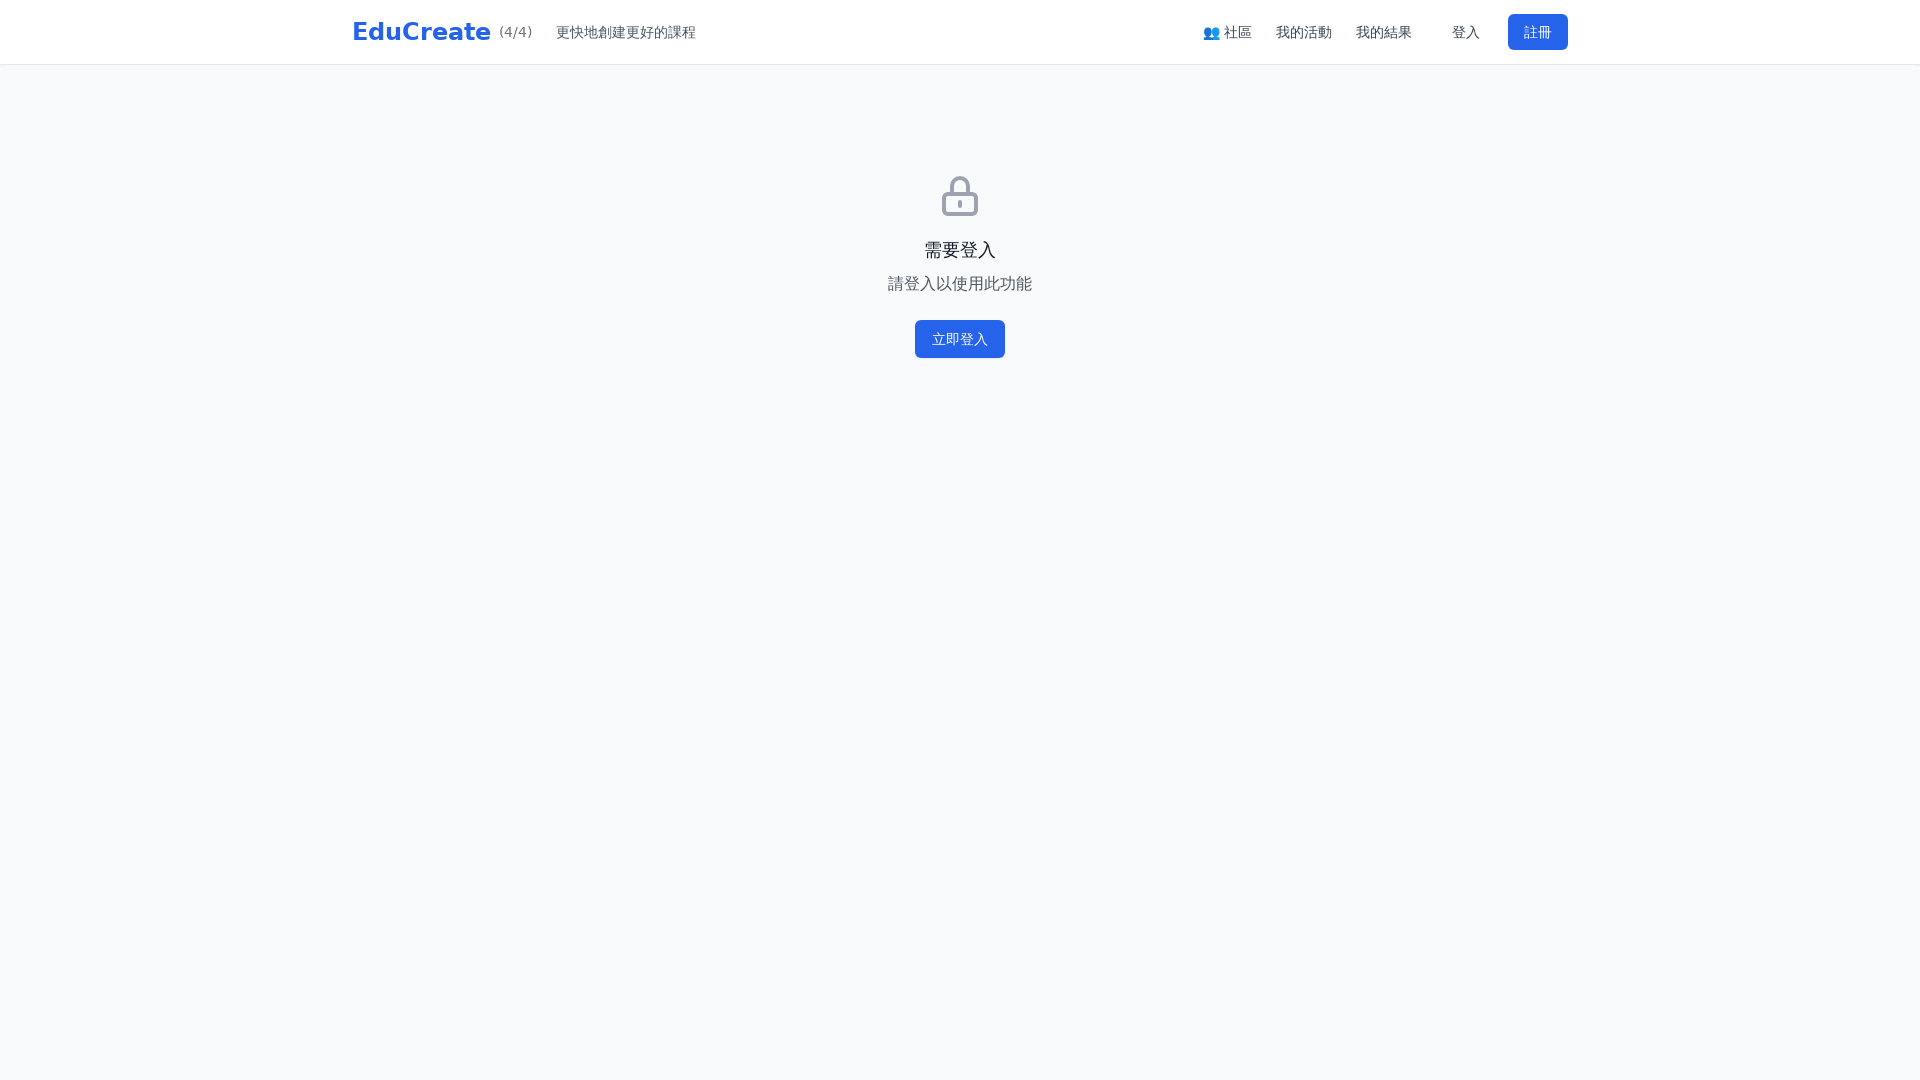

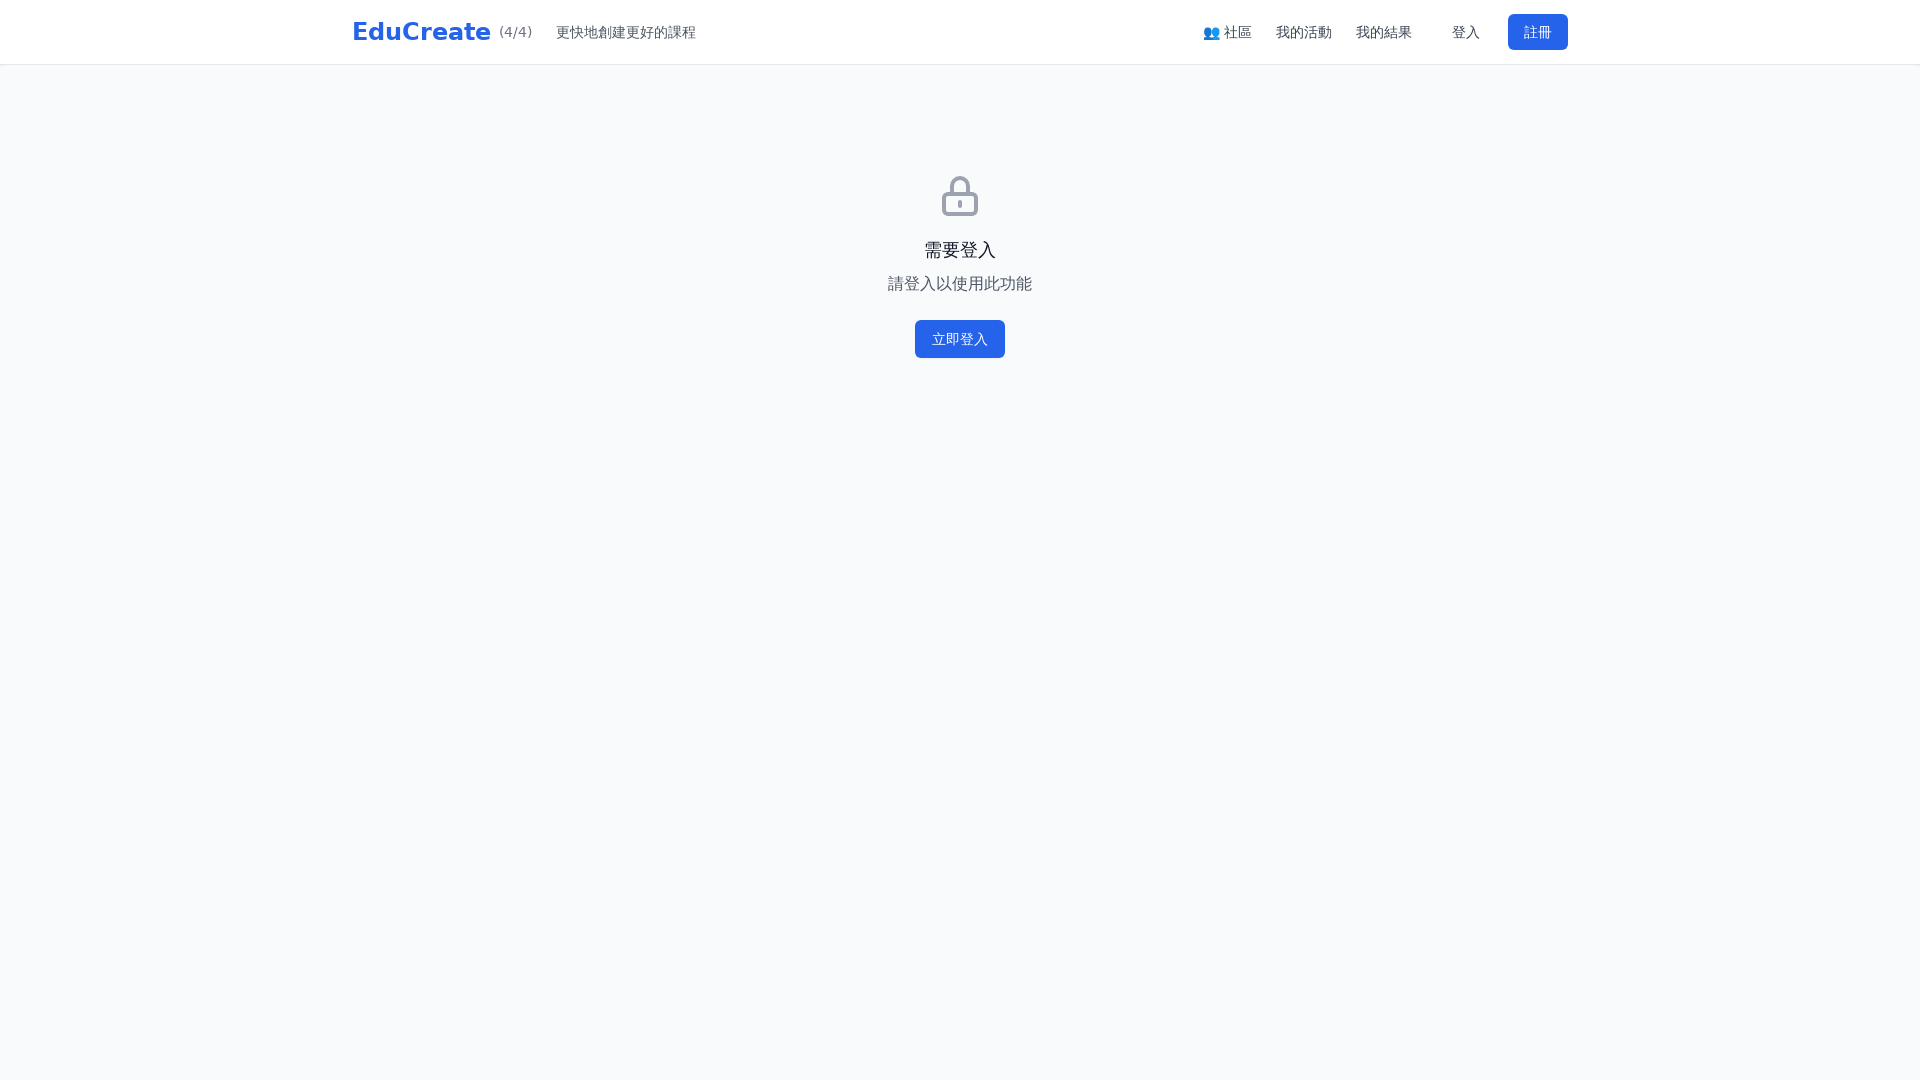